Navigates to VWO app and verifies the page title is "Login - VWO" and the URL redirects to the login page

Starting URL: https://app.vwo.com

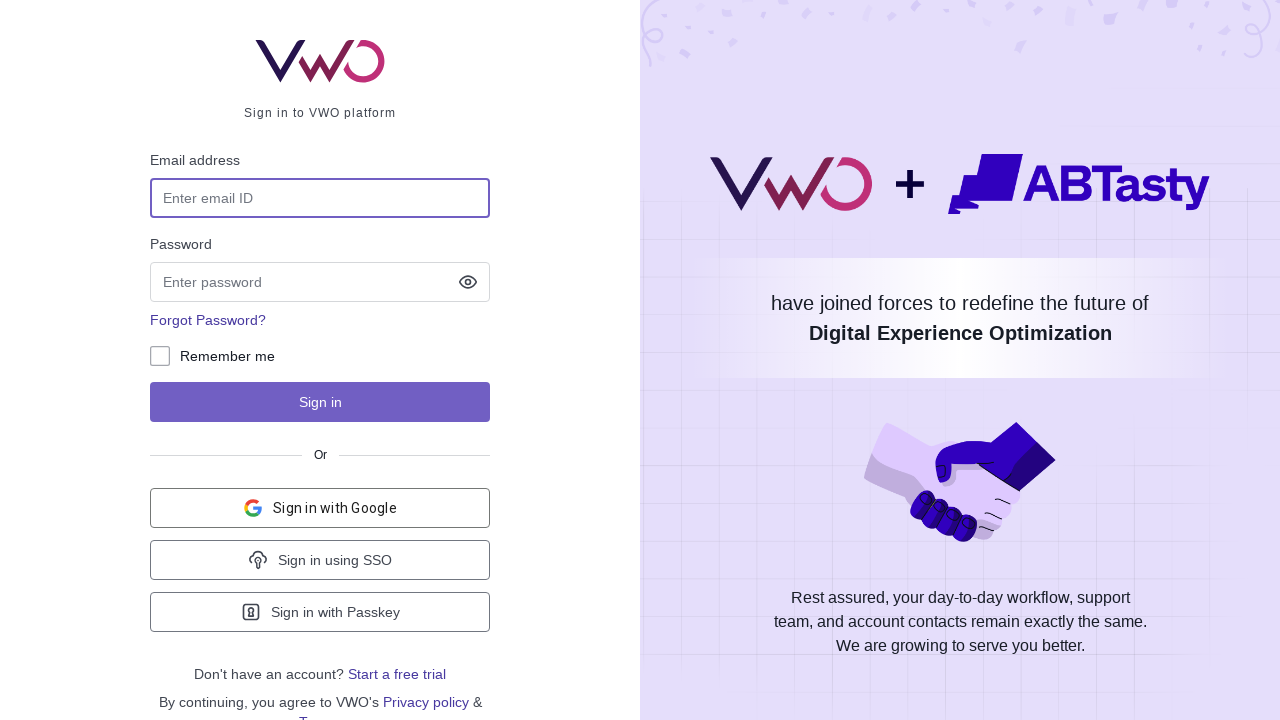

Navigated to VWO app at https://app.vwo.com
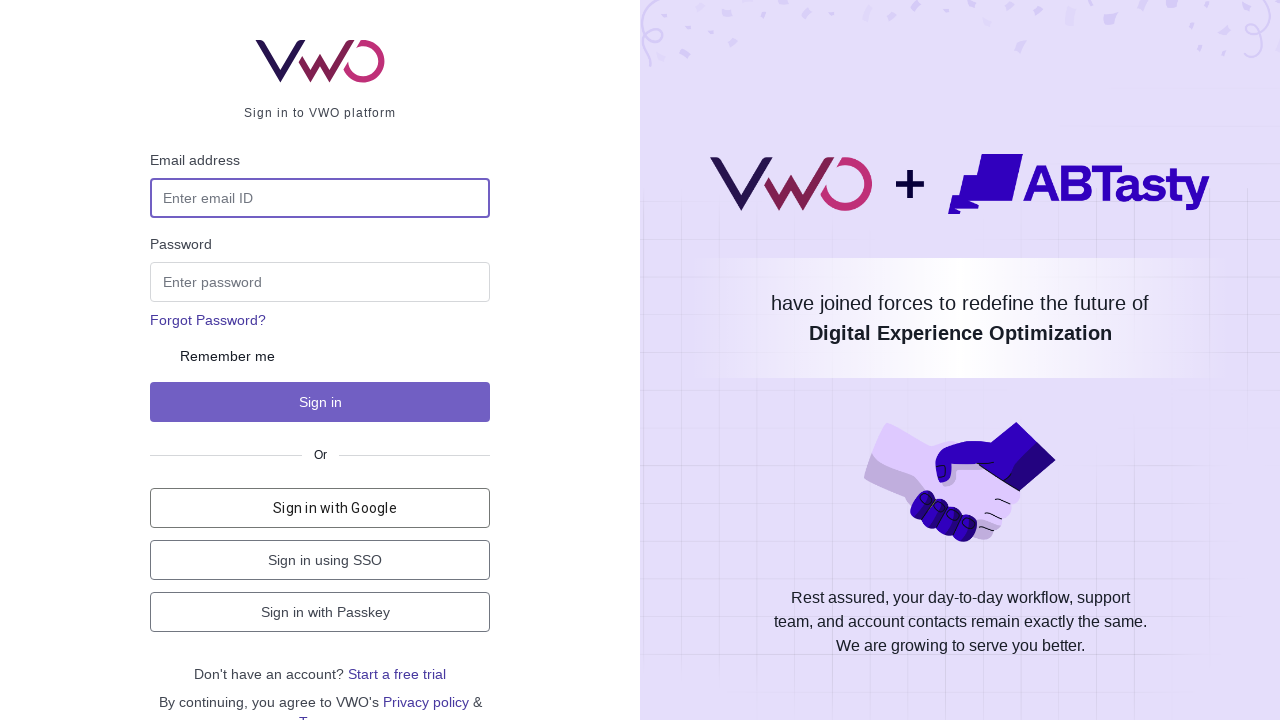

Page fully loaded and network idle
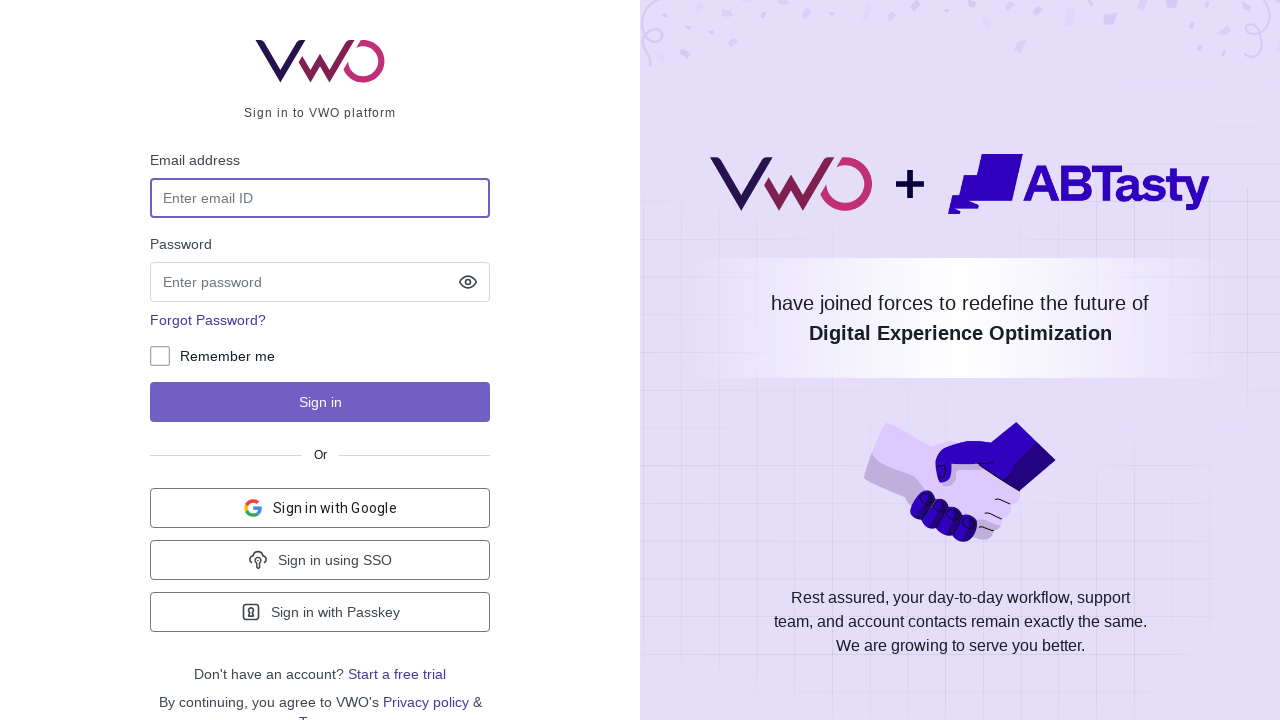

Verified page title is 'Login - VWO'
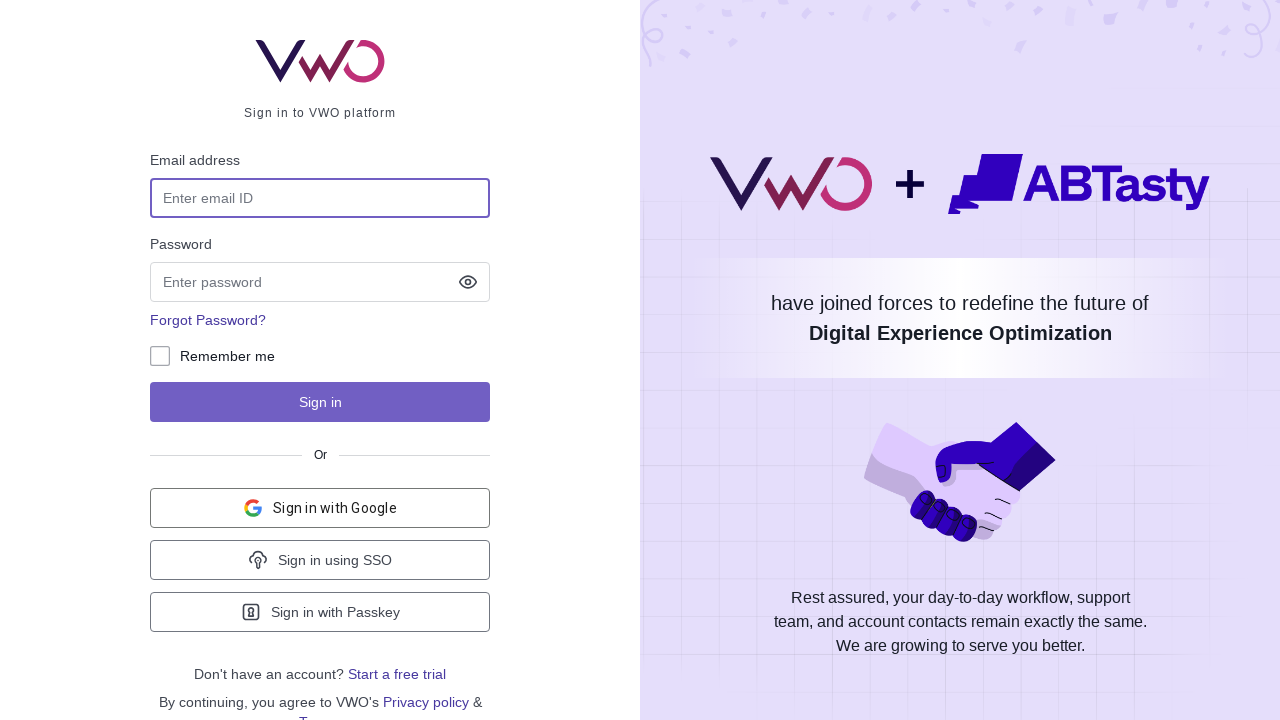

Verified URL redirected to login page
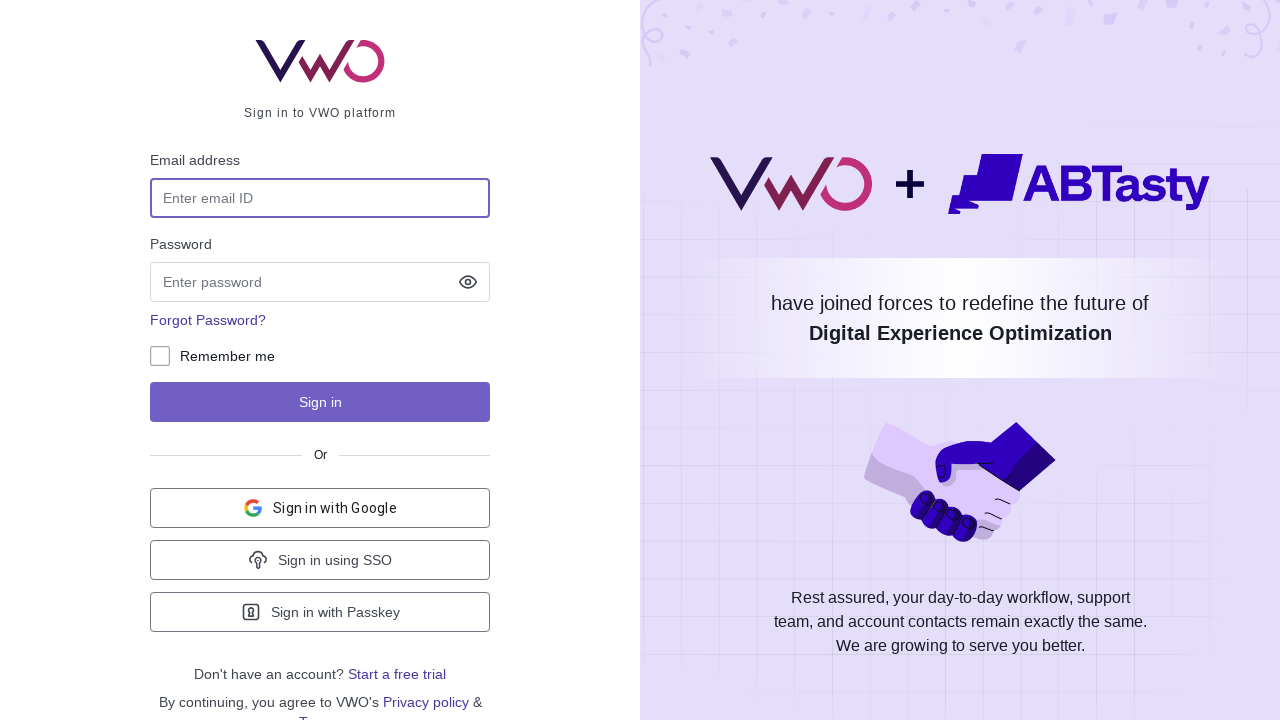

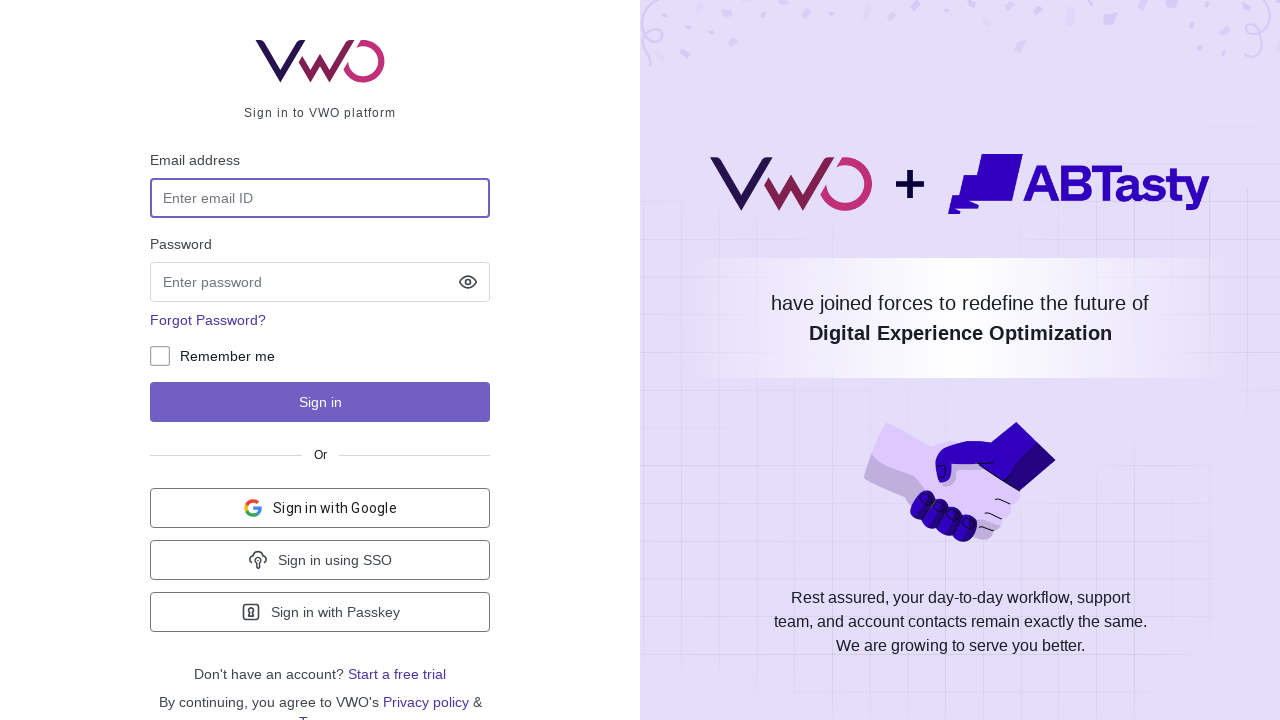